Tests a basic calculator web application by selecting a build version, entering two numbers, selecting an operation, optionally enabling integers-only mode, clicking calculate, and verifying the result.

Starting URL: https://testsheepnz.github.io/BasicCalculator.html

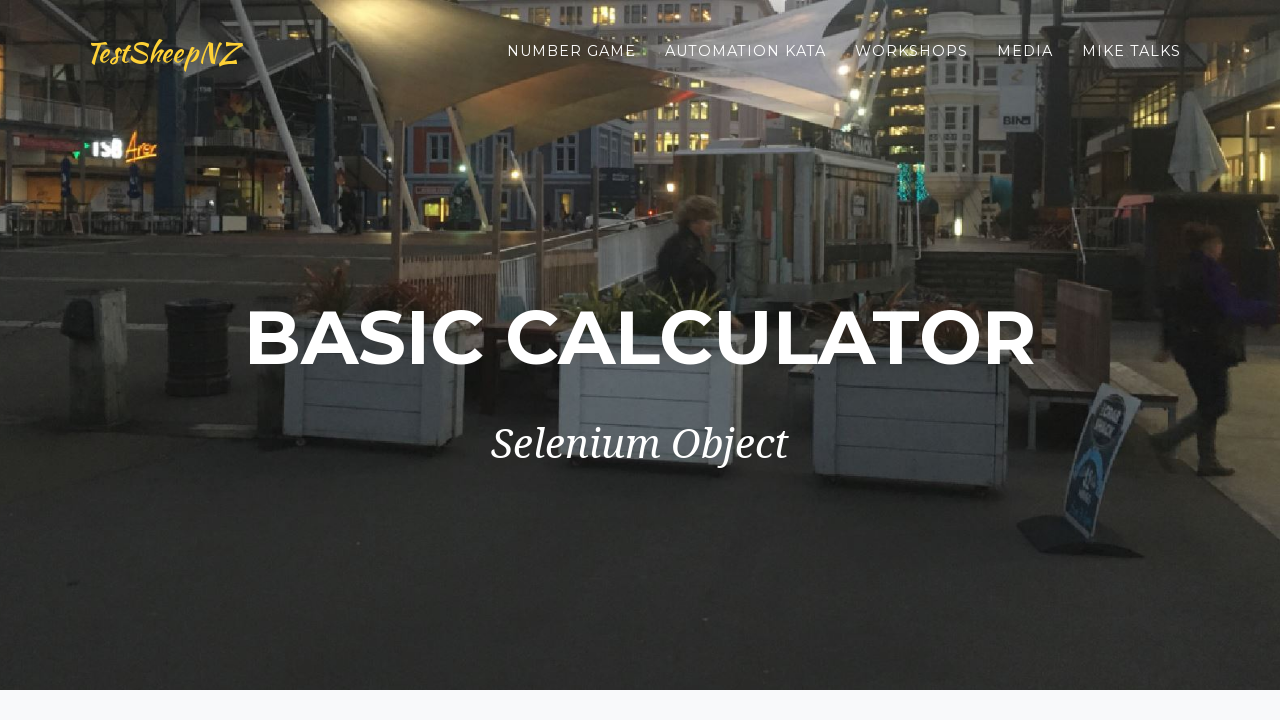

Selected 'Prototype' build version from dropdown on #selectBuild
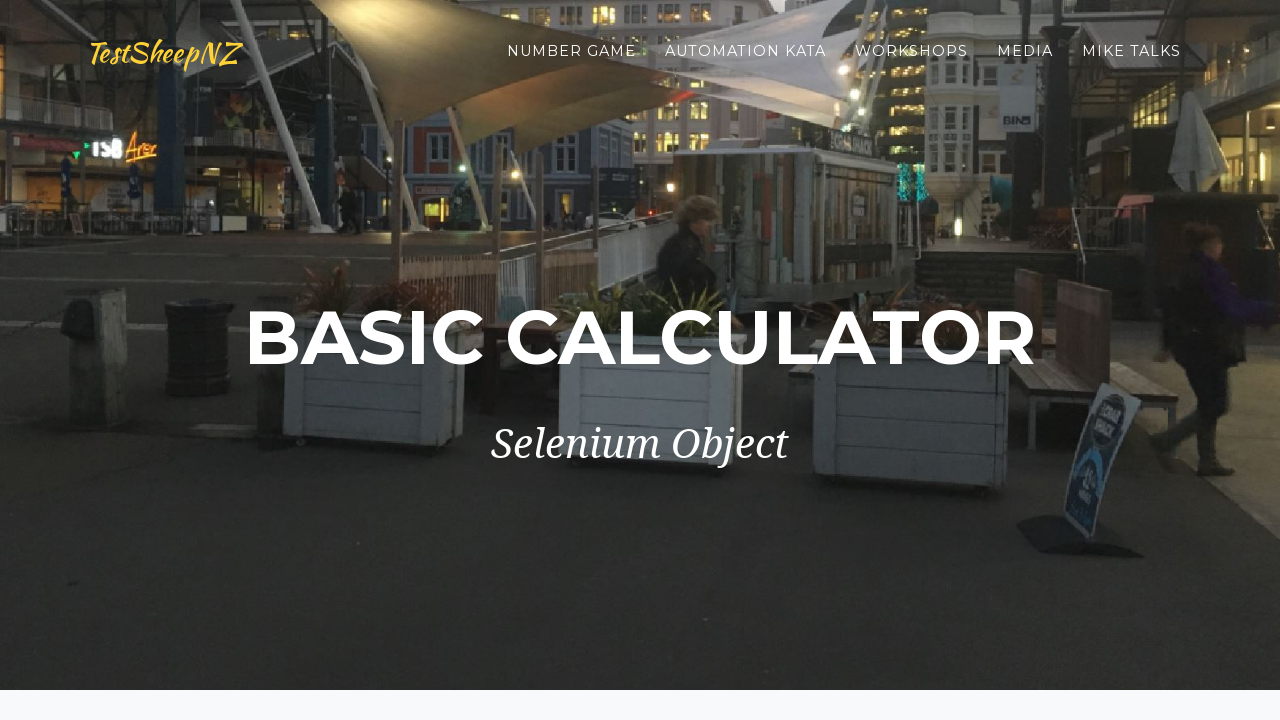

Entered '15' in the first number field on #number1Field
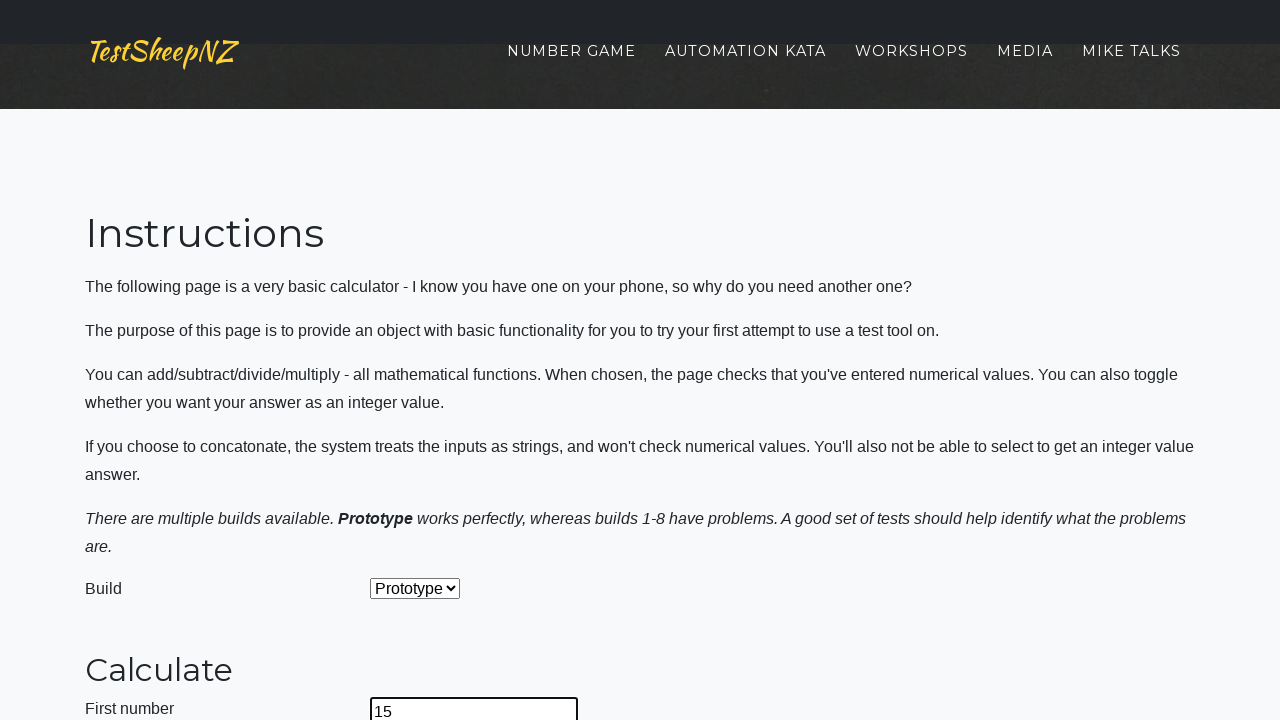

Entered '7' in the second number field on #number2Field
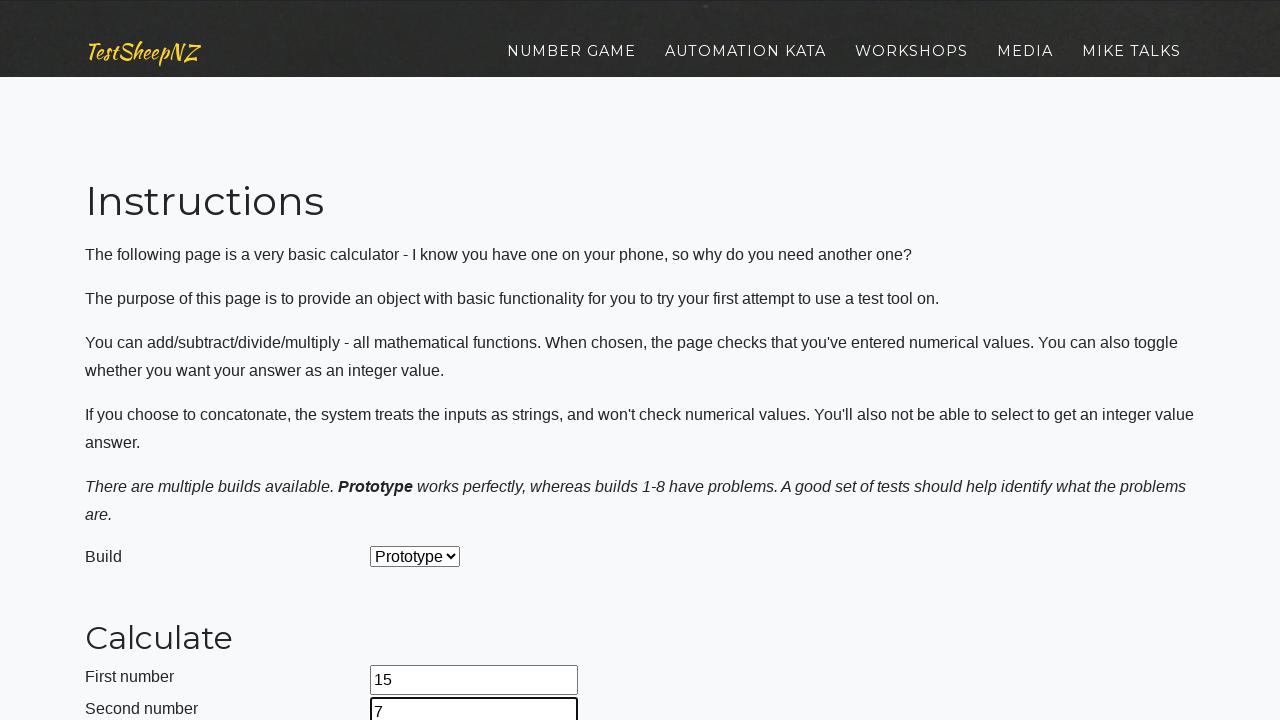

Selected 'Add' operation from dropdown on #selectOperationDropdown
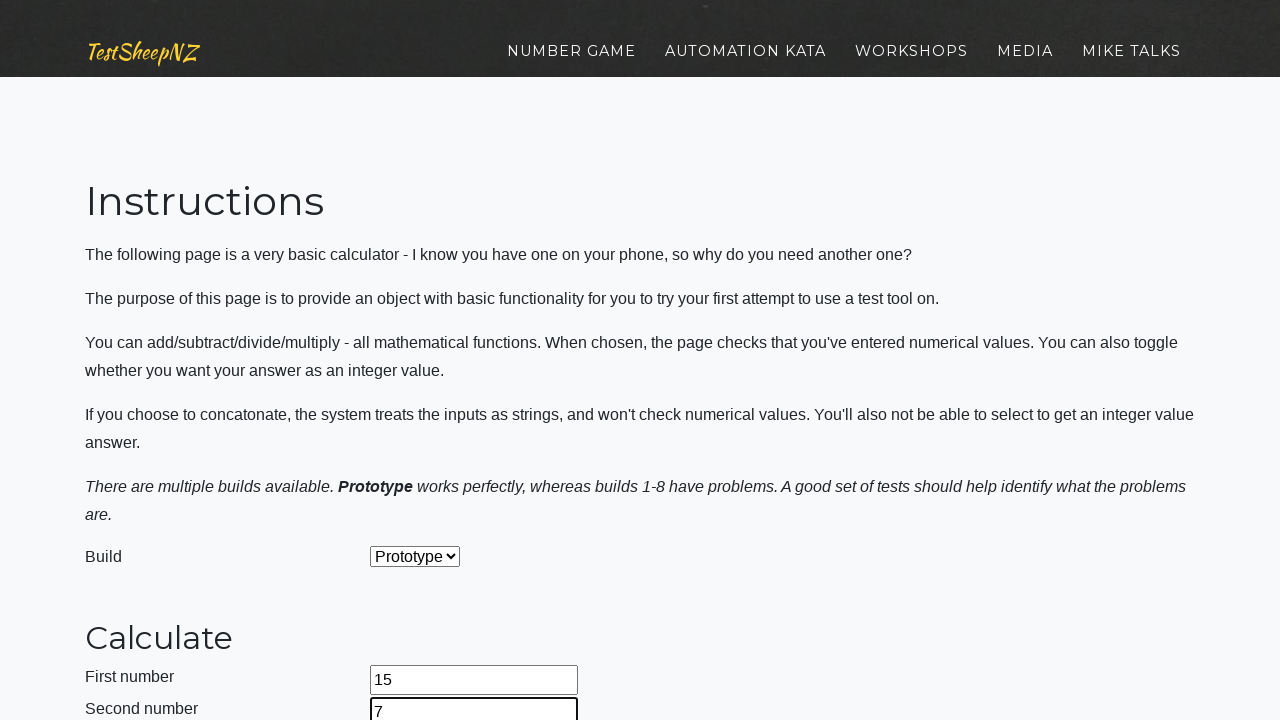

Clicked on integers only checkbox at (376, 428) on #integerSelect
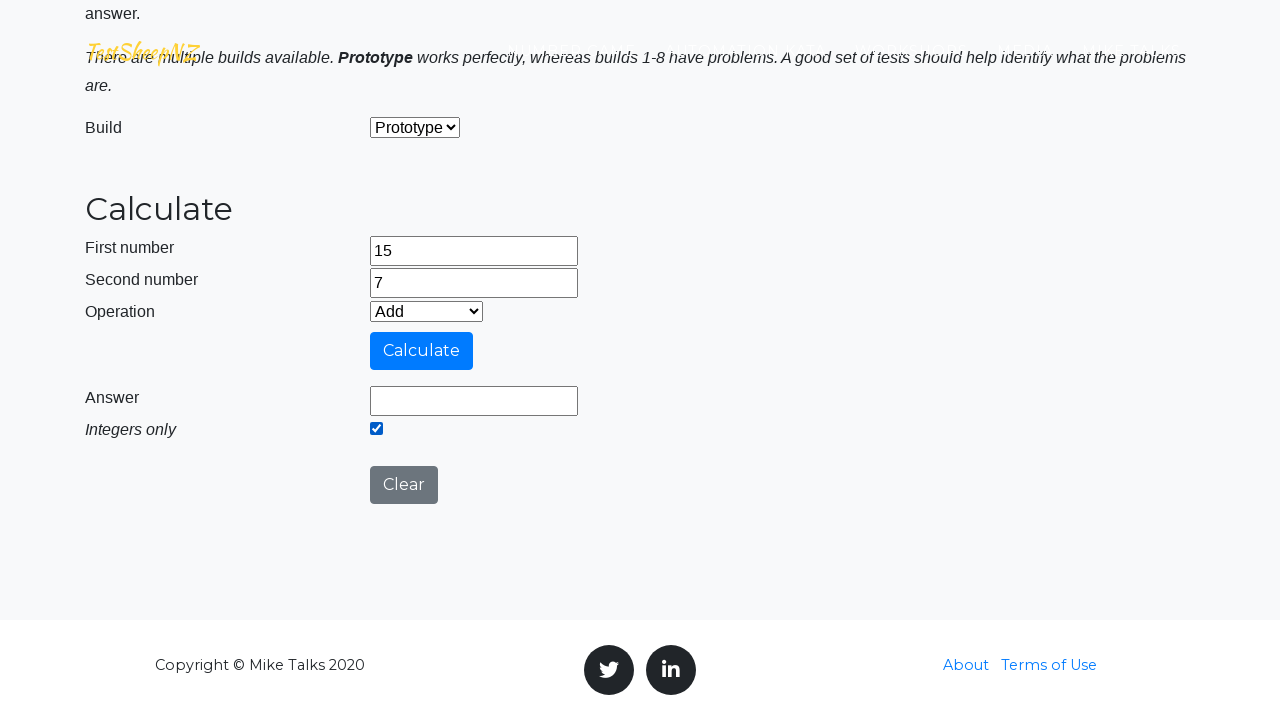

Clicked Calculate button to perform the calculation at (422, 351) on #calculateButton
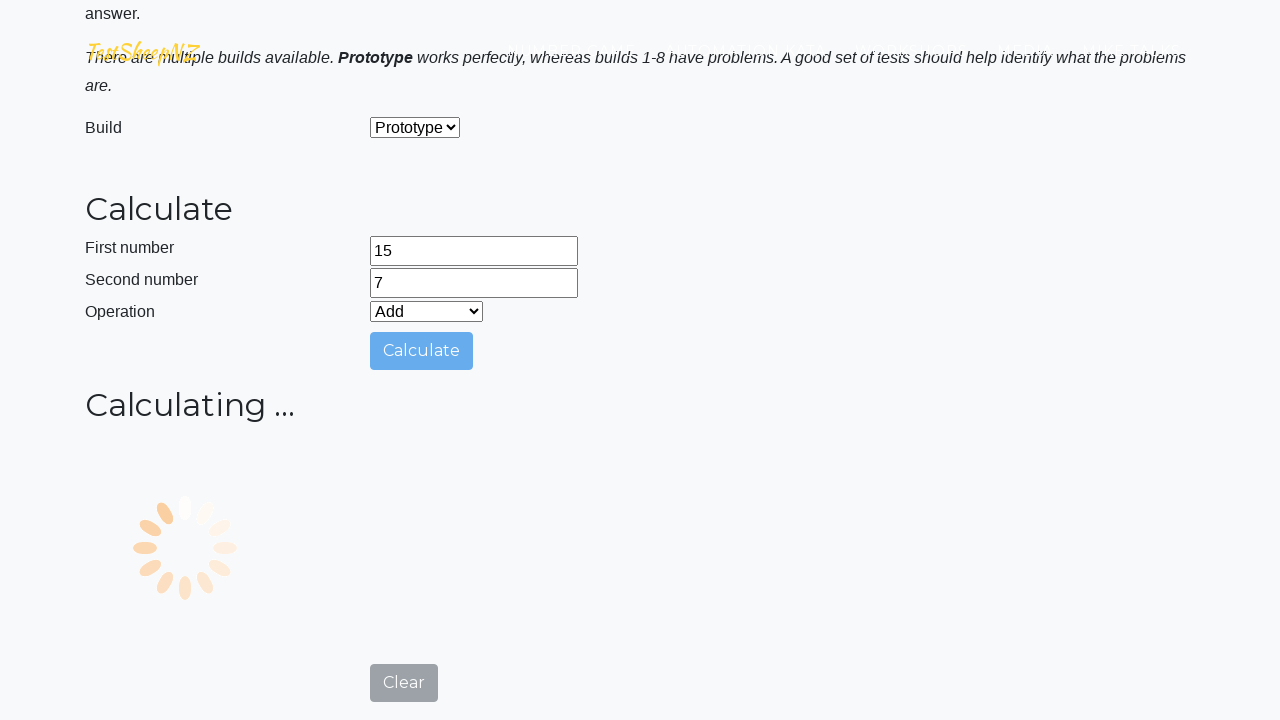

Calculation completed and loading indicator disappeared
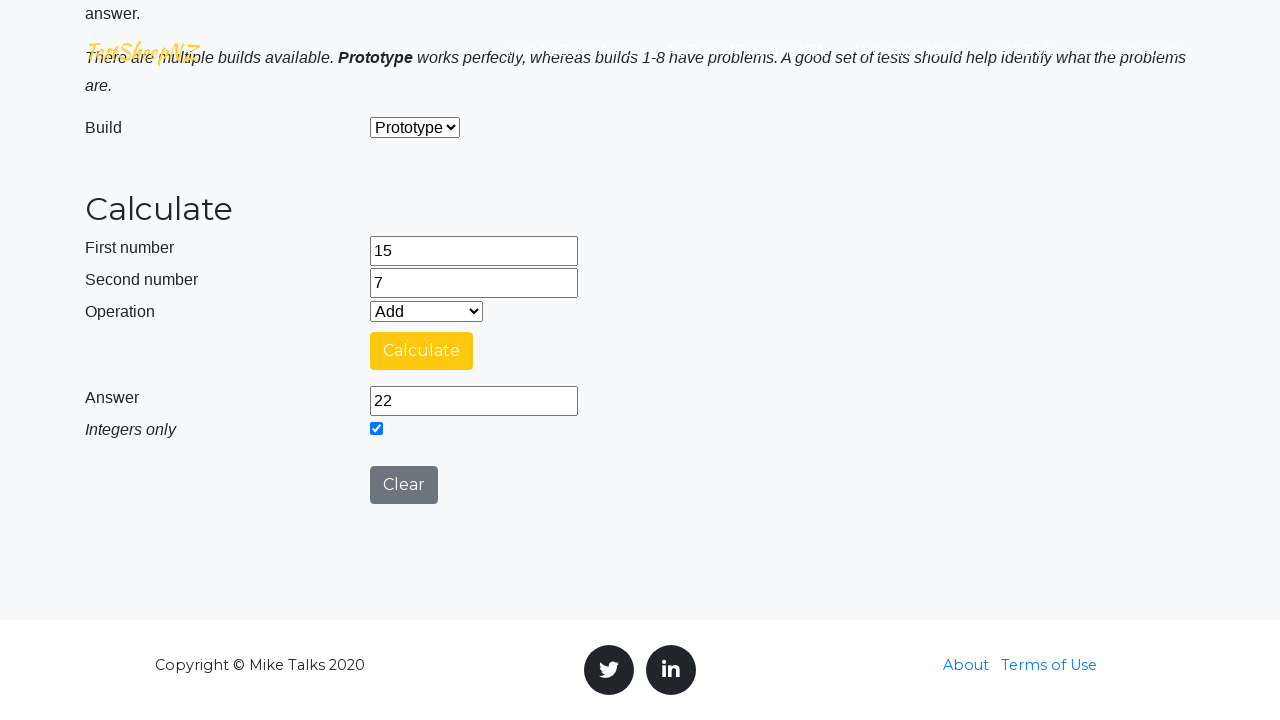

Answer field is visible and ready for verification
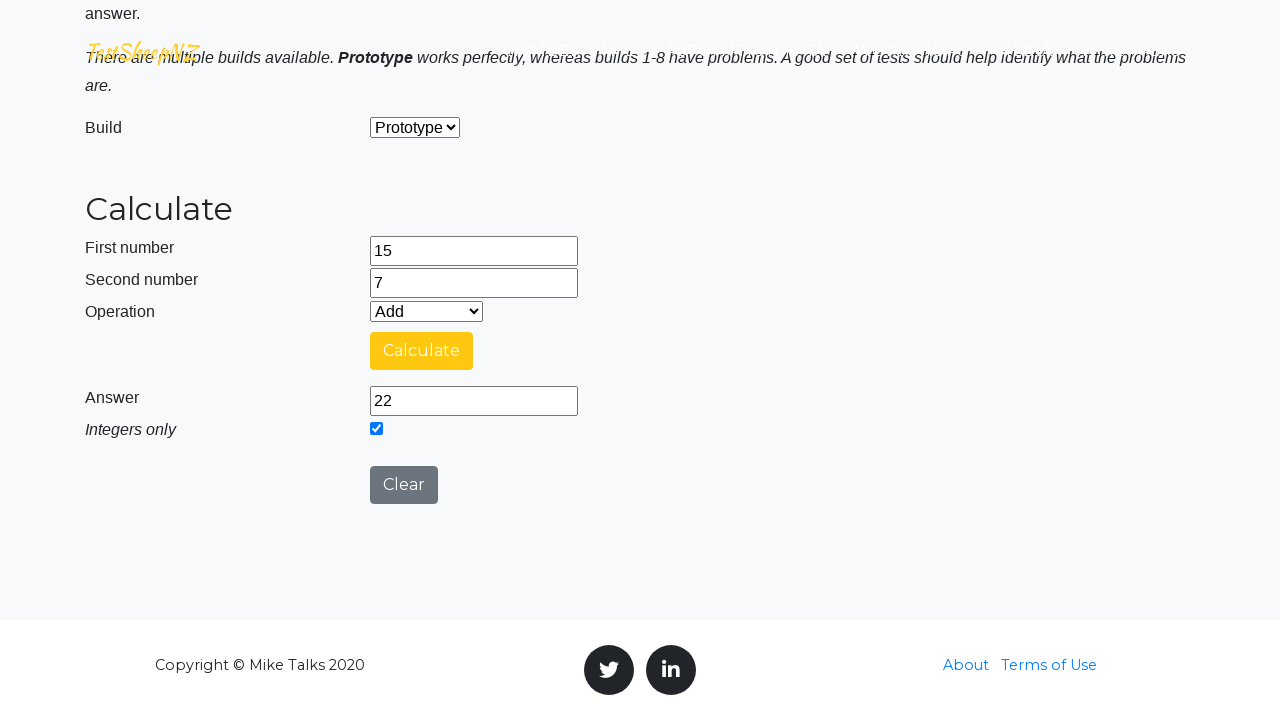

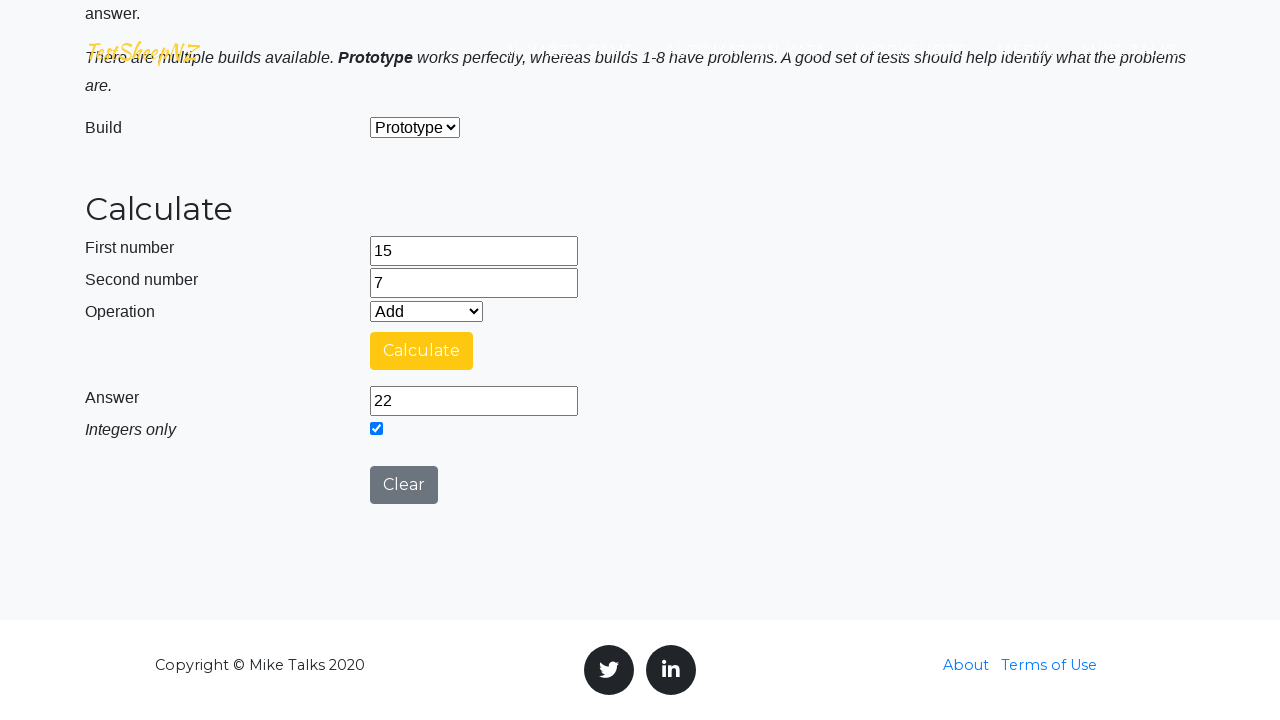